Tests selection state of radio buttons and checkboxes by clicking them and verifying they become selected.

Starting URL: https://automationfc.github.io/basic-form/index.html

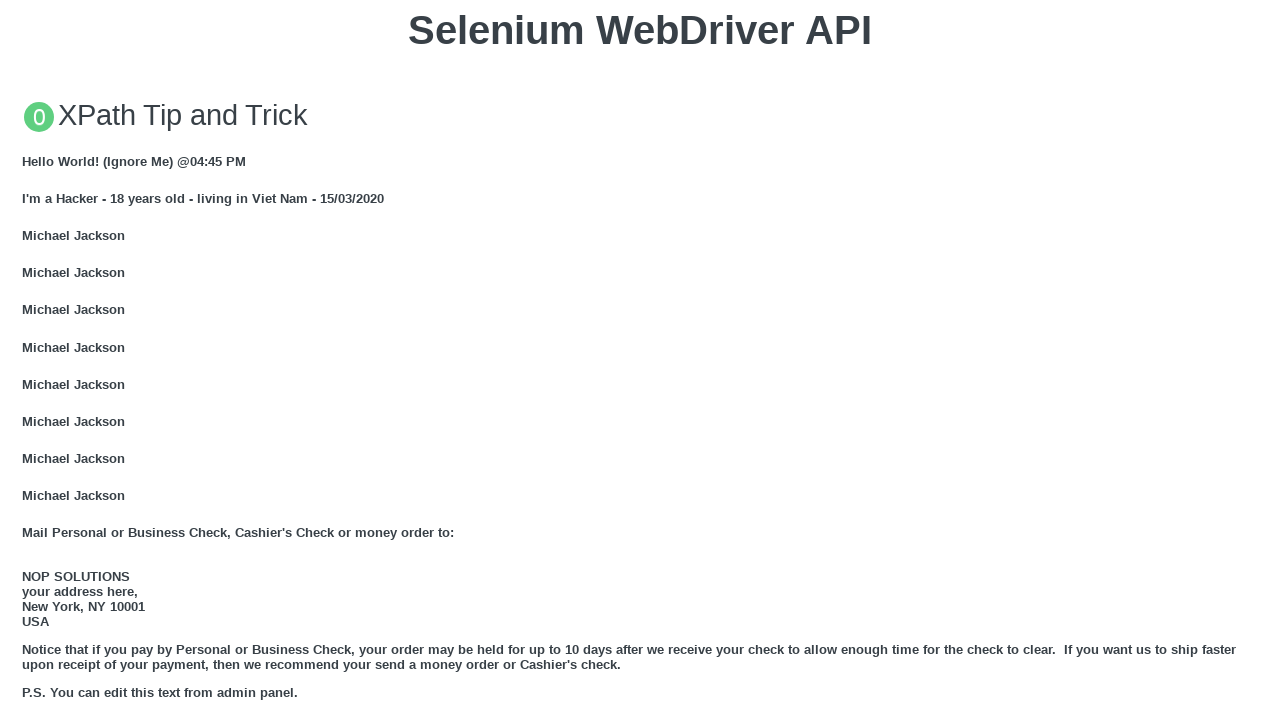

Clicked 'Under 18' radio button at (28, 360) on input#under_18
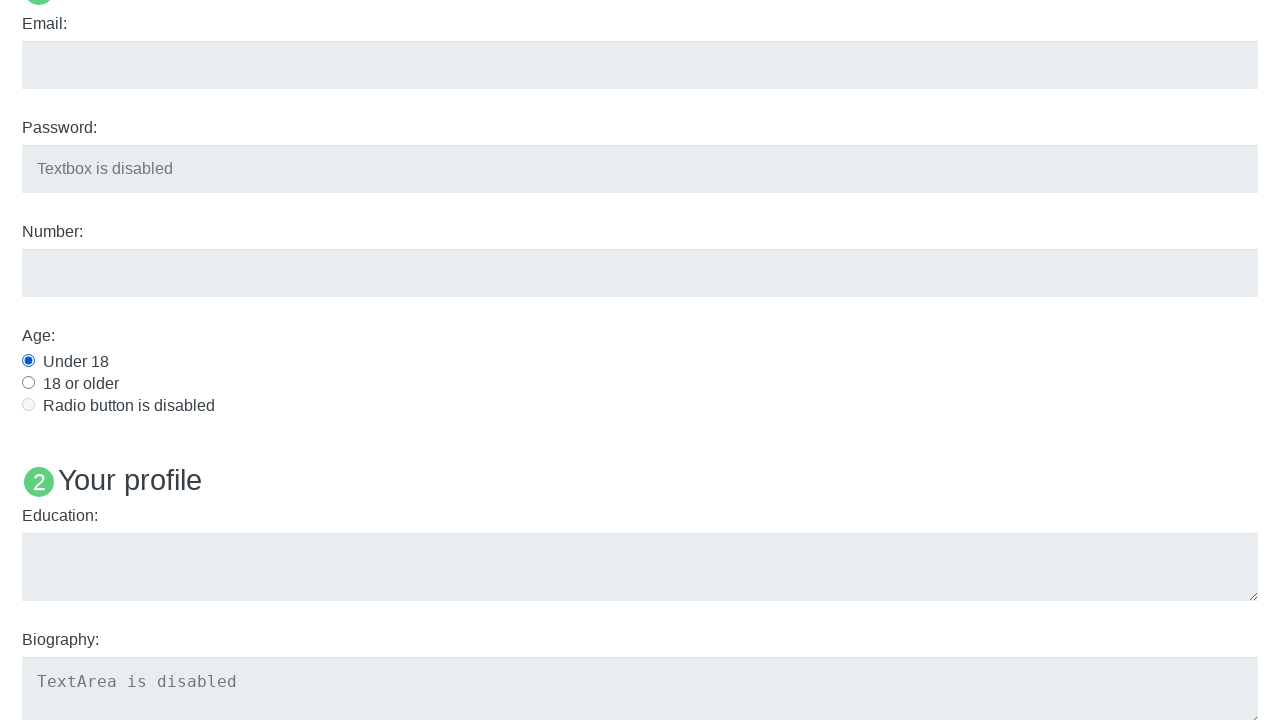

Verified 'Under 18' radio button is selected
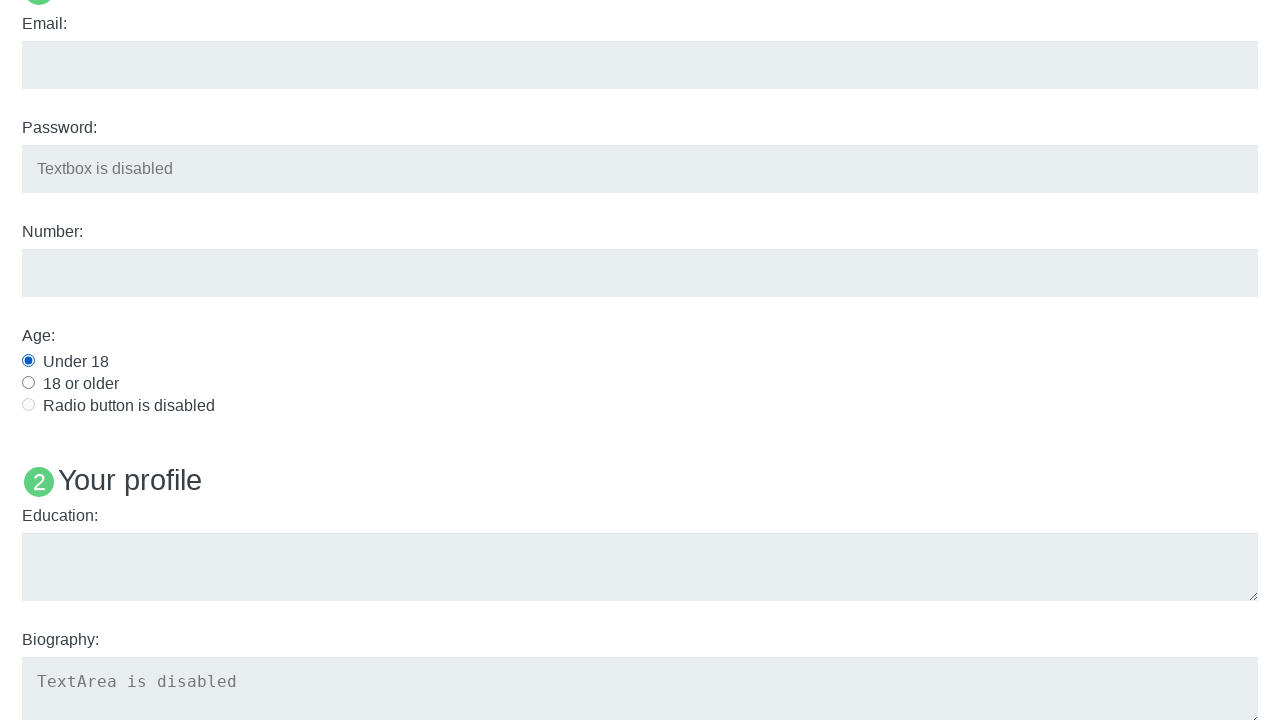

Clicked 'Java' checkbox at (28, 361) on input#java
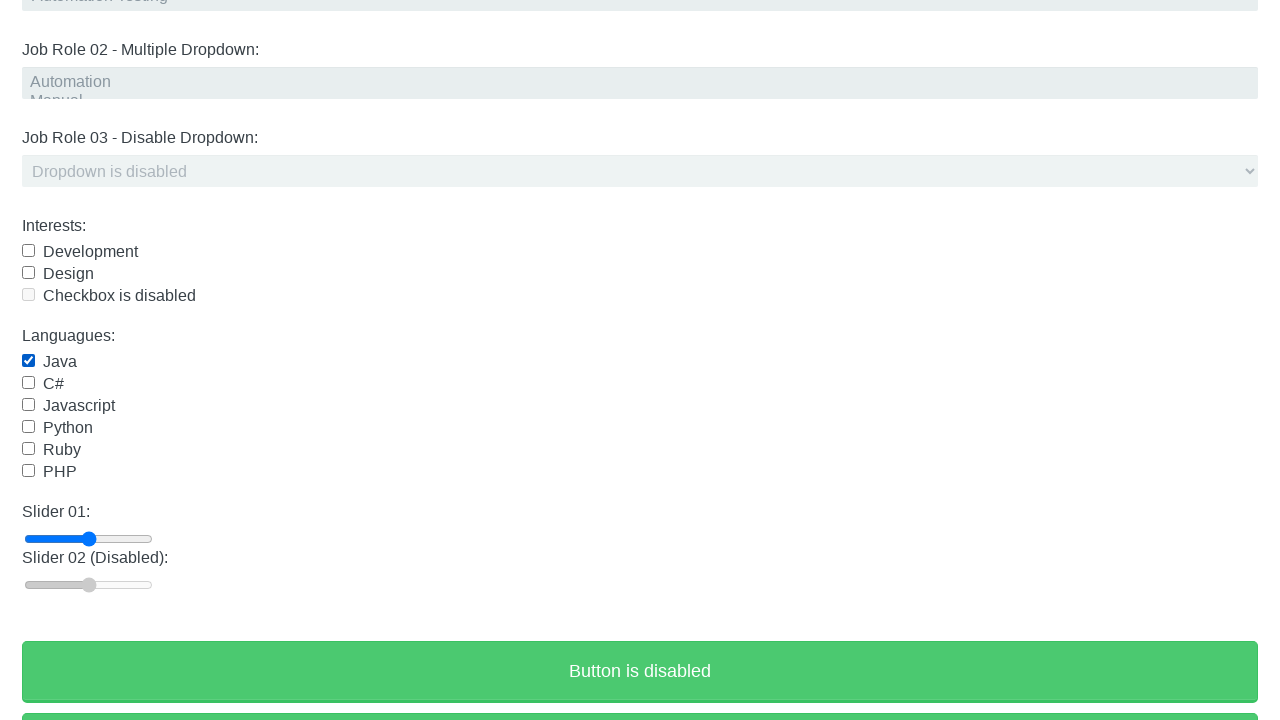

Verified 'Java' checkbox is selected
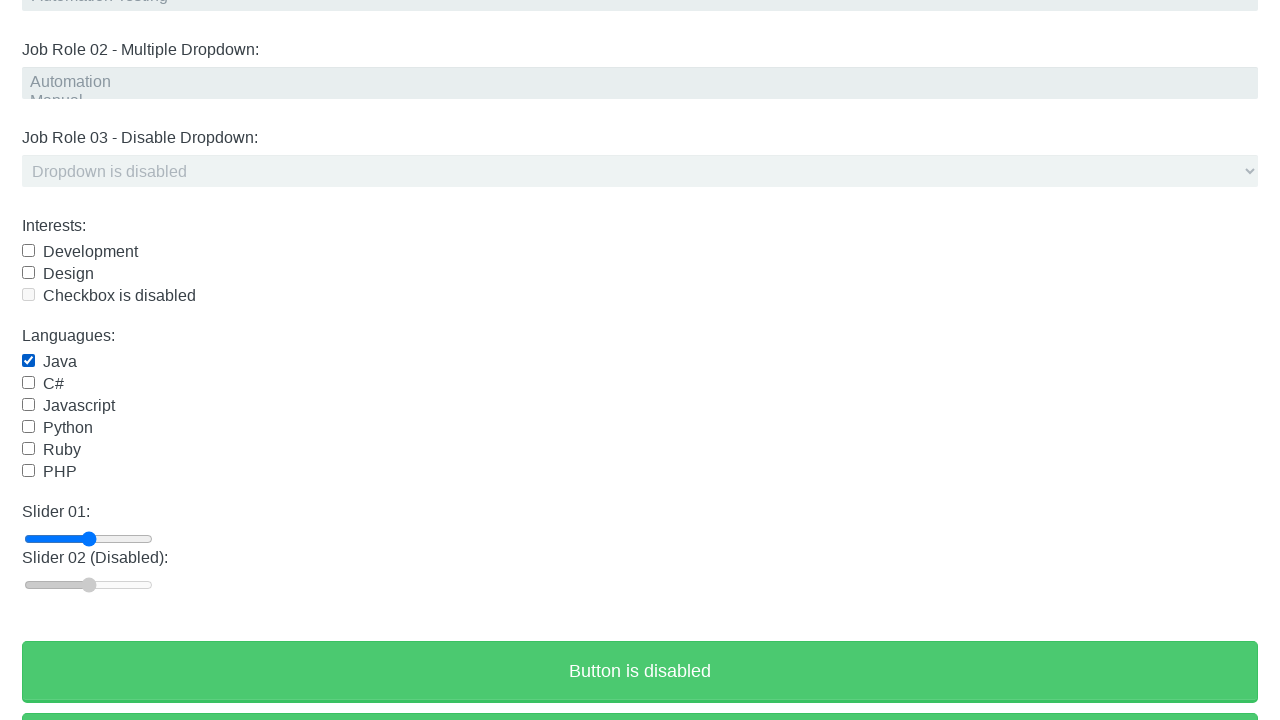

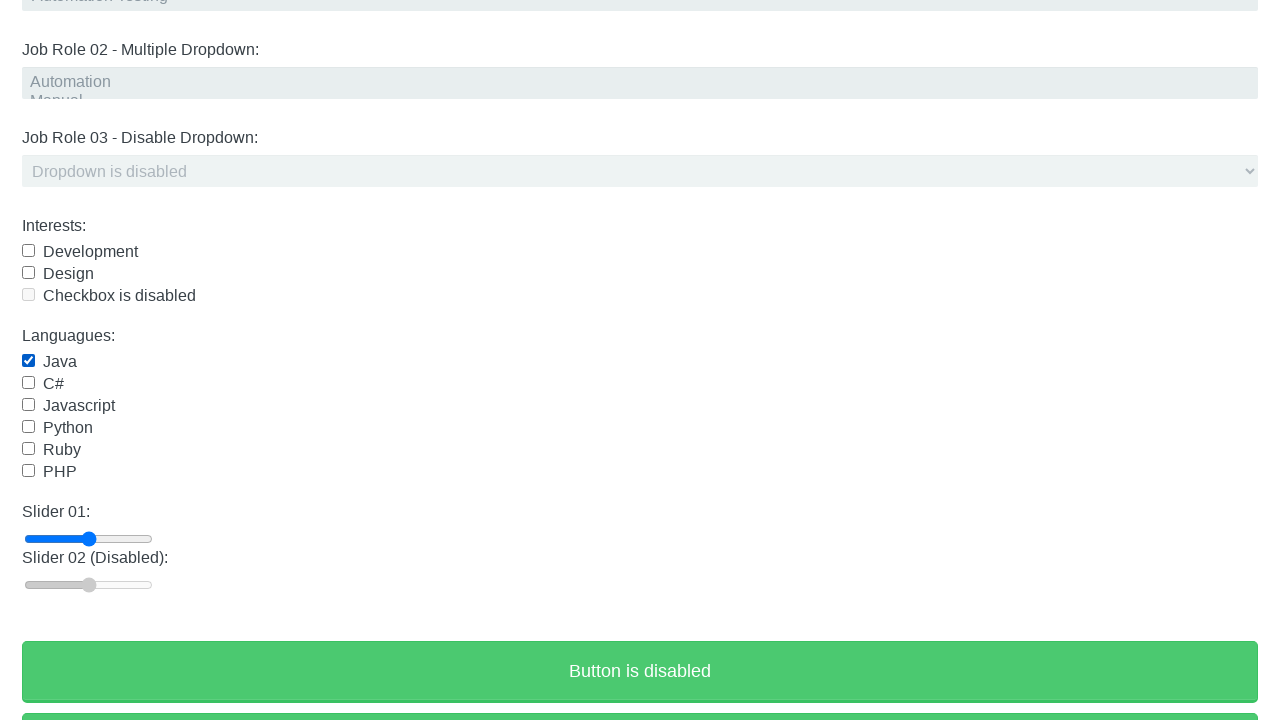